Navigates to a health information page and waits for article content to load

Starting URL: https://www.carenity.com/infos-maladie/asthme-88

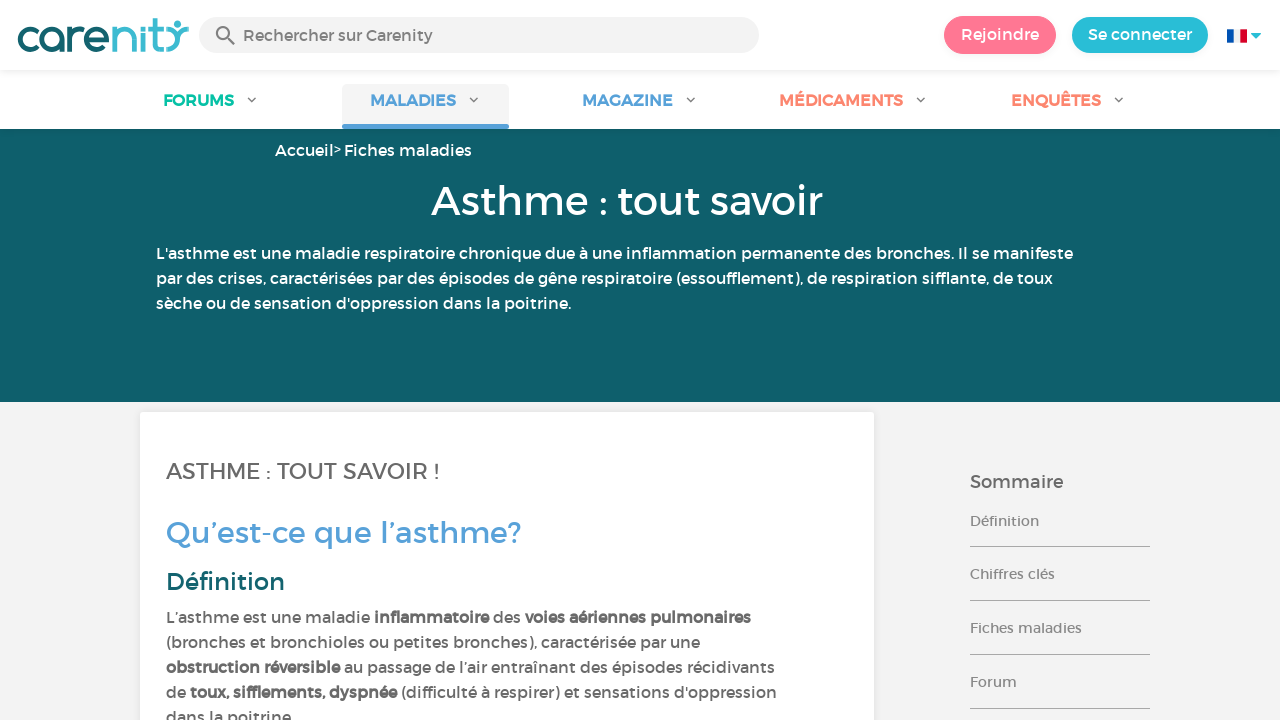

Waited 12 seconds for page to fully load
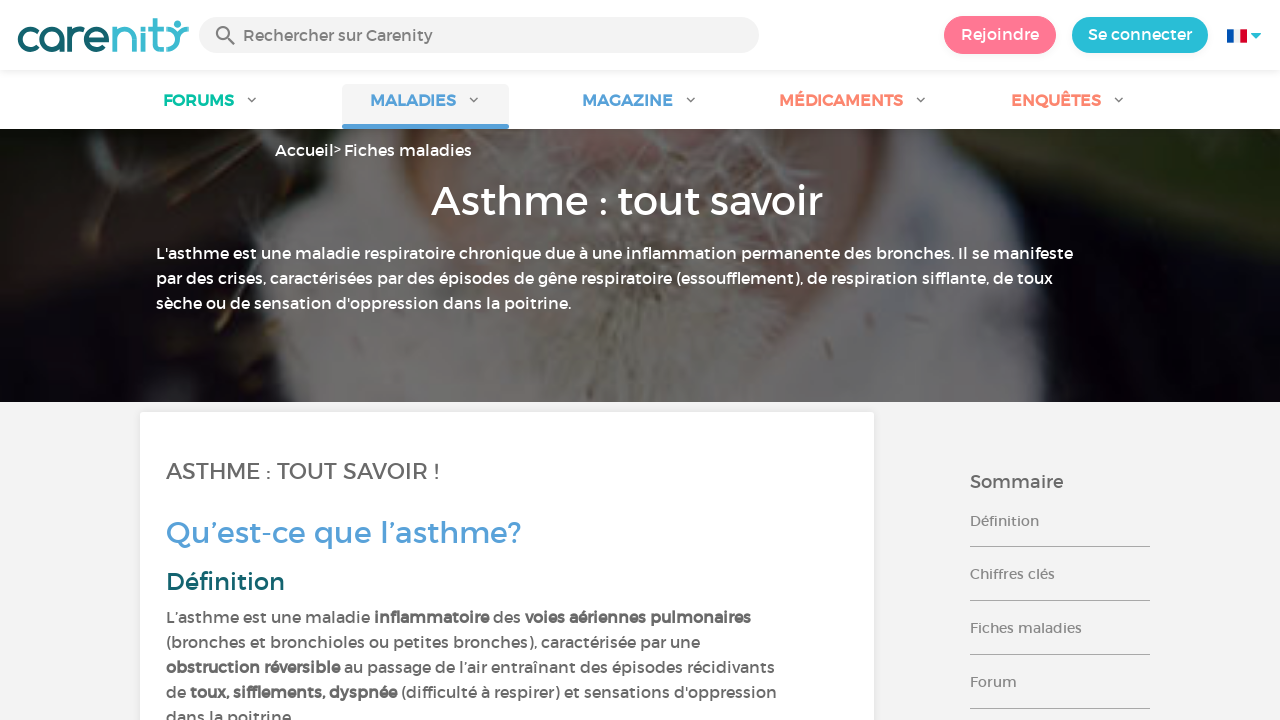

Article content loaded on health information page
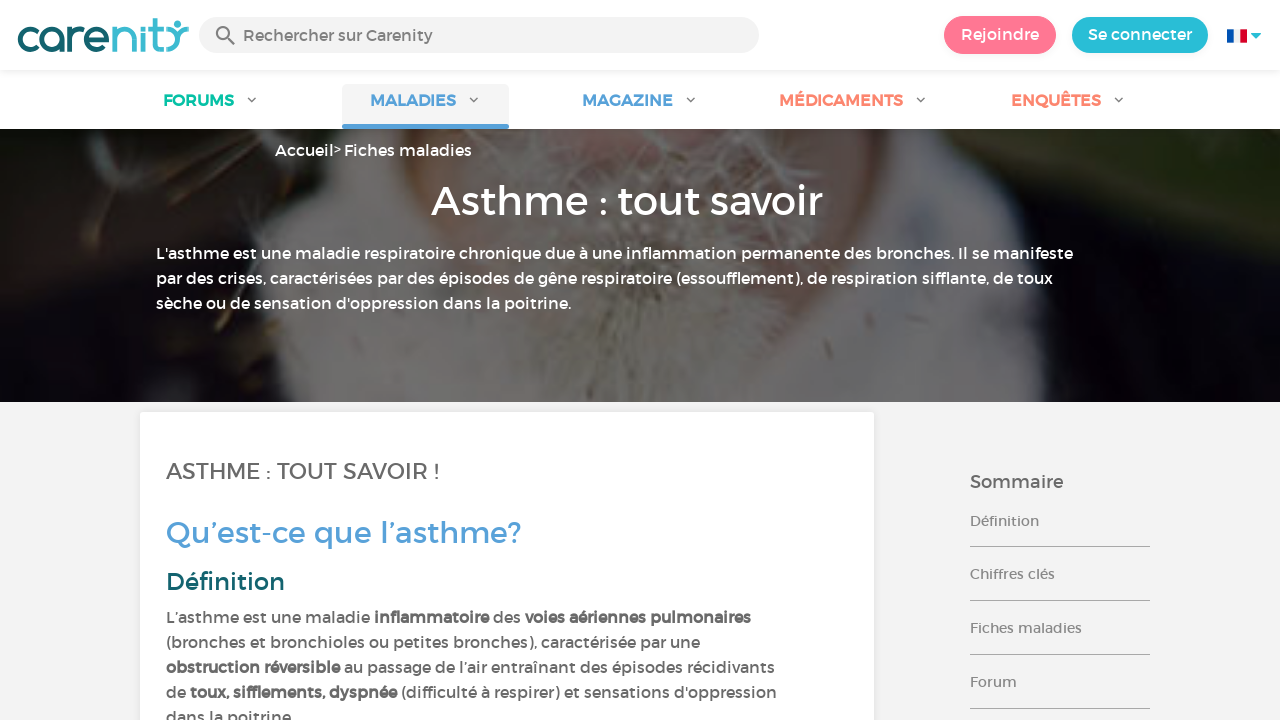

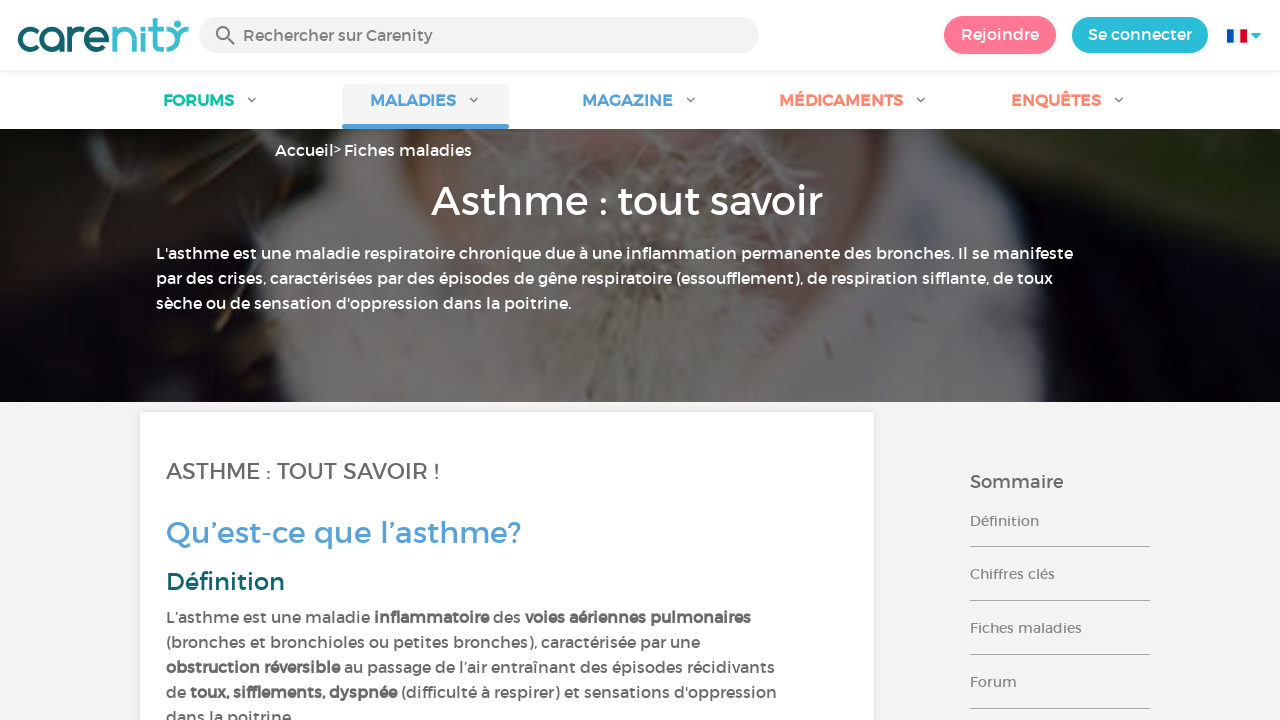